Tests alert handling by clicking a button that triggers an alert and accepting it

Starting URL: https://nlilaramani.github.io/frame.html

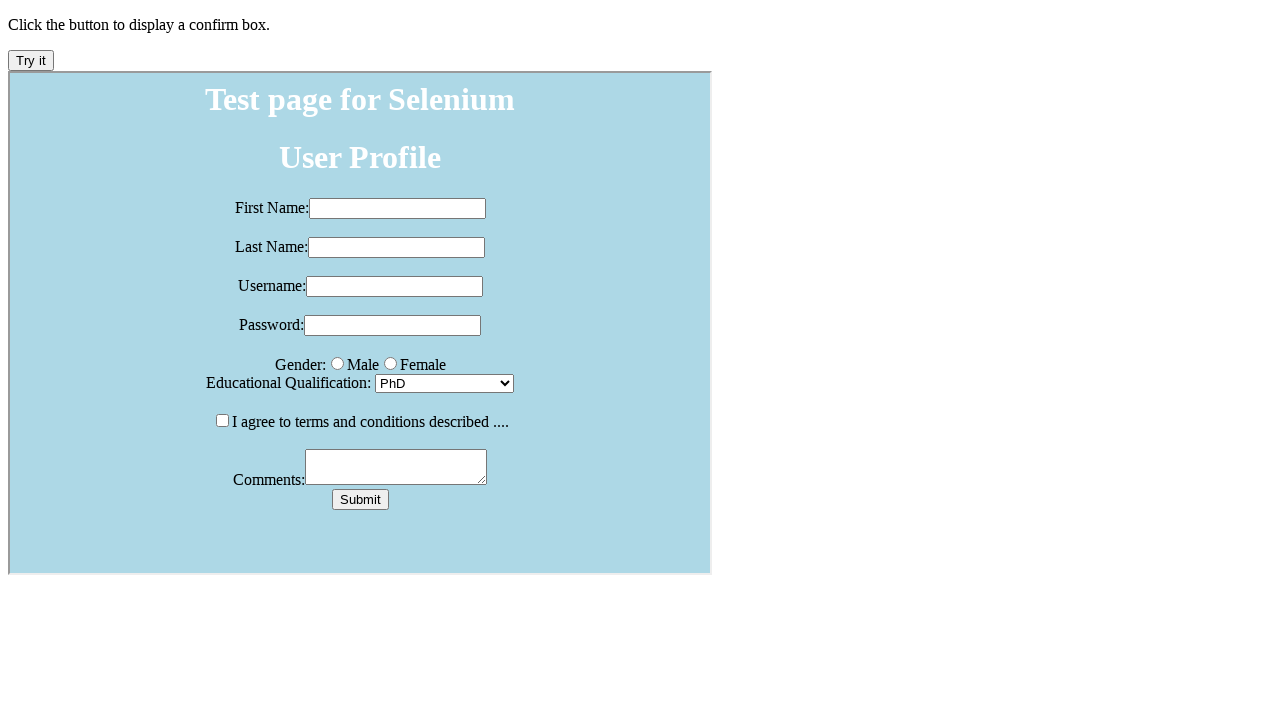

Set up dialog handler to accept alerts
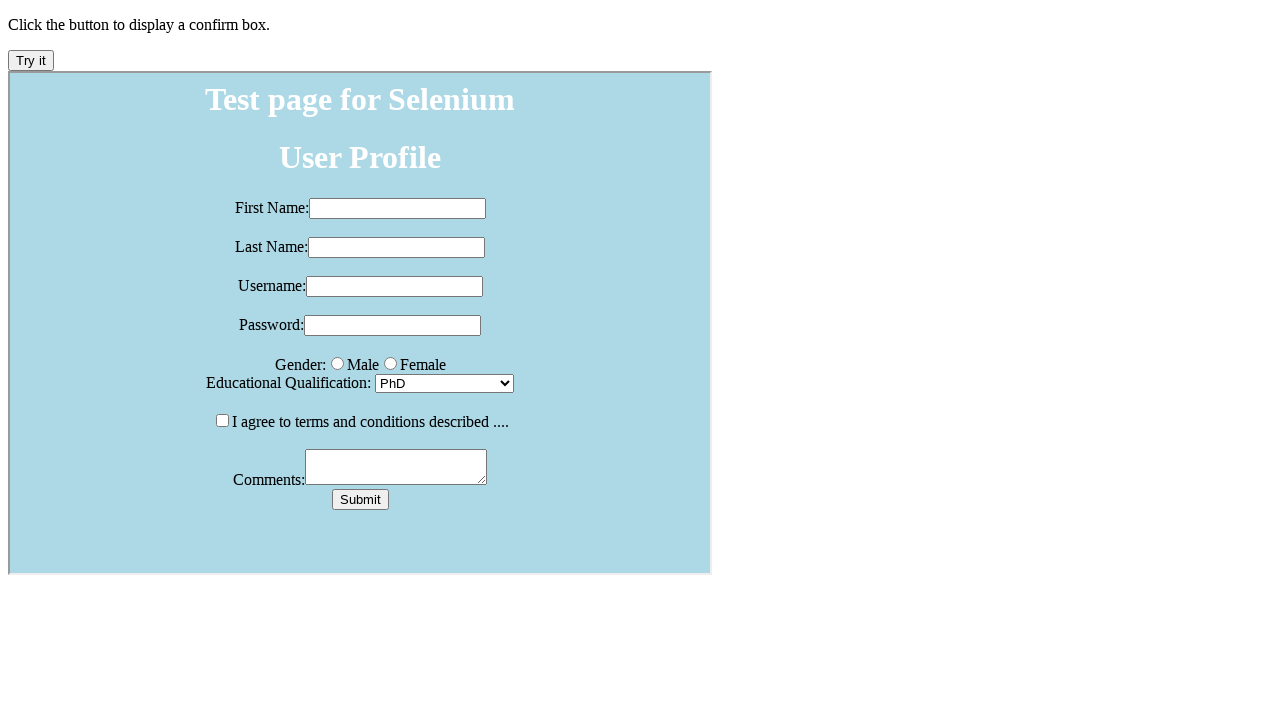

Clicked button to trigger alert at (31, 60) on button
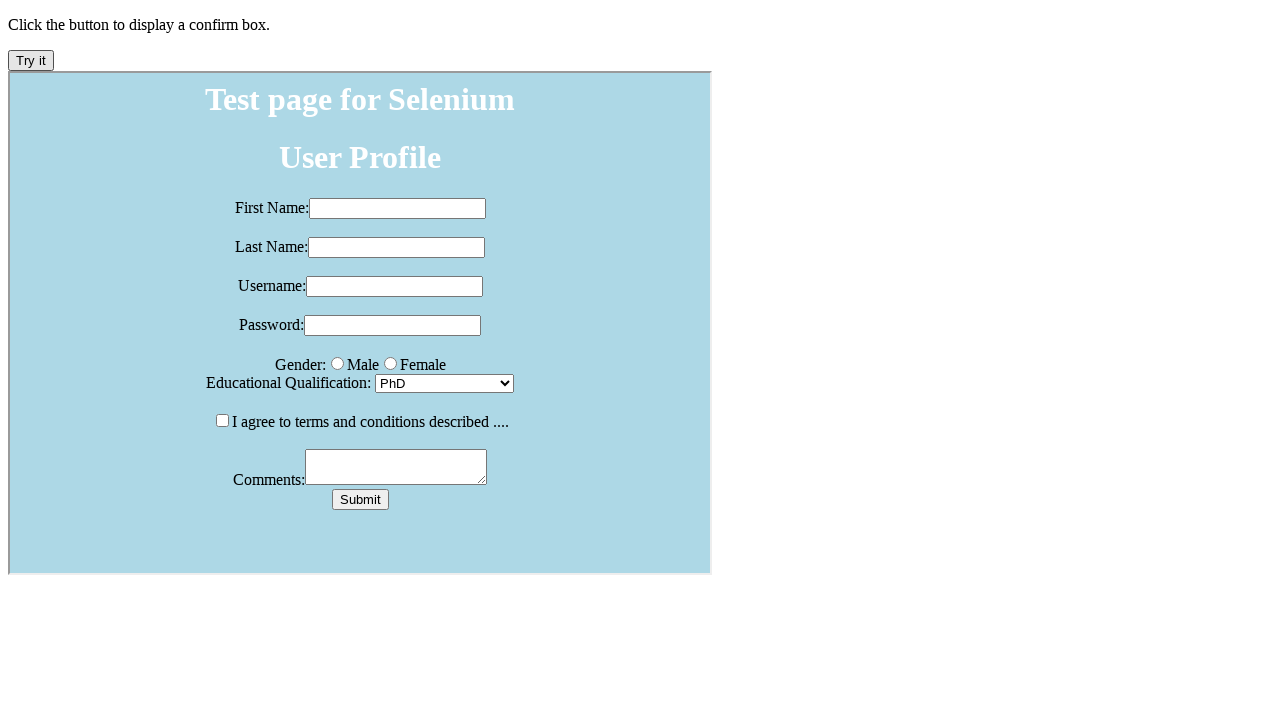

Alert dialog was accepted and interaction completed
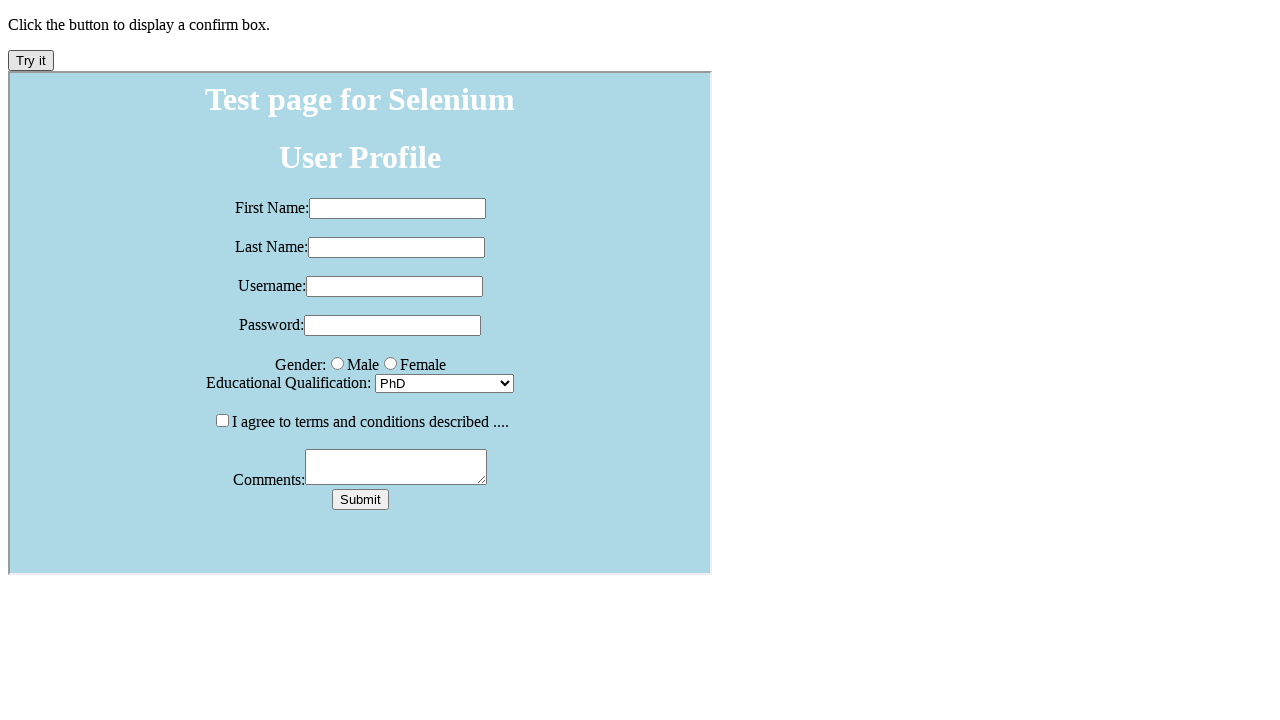

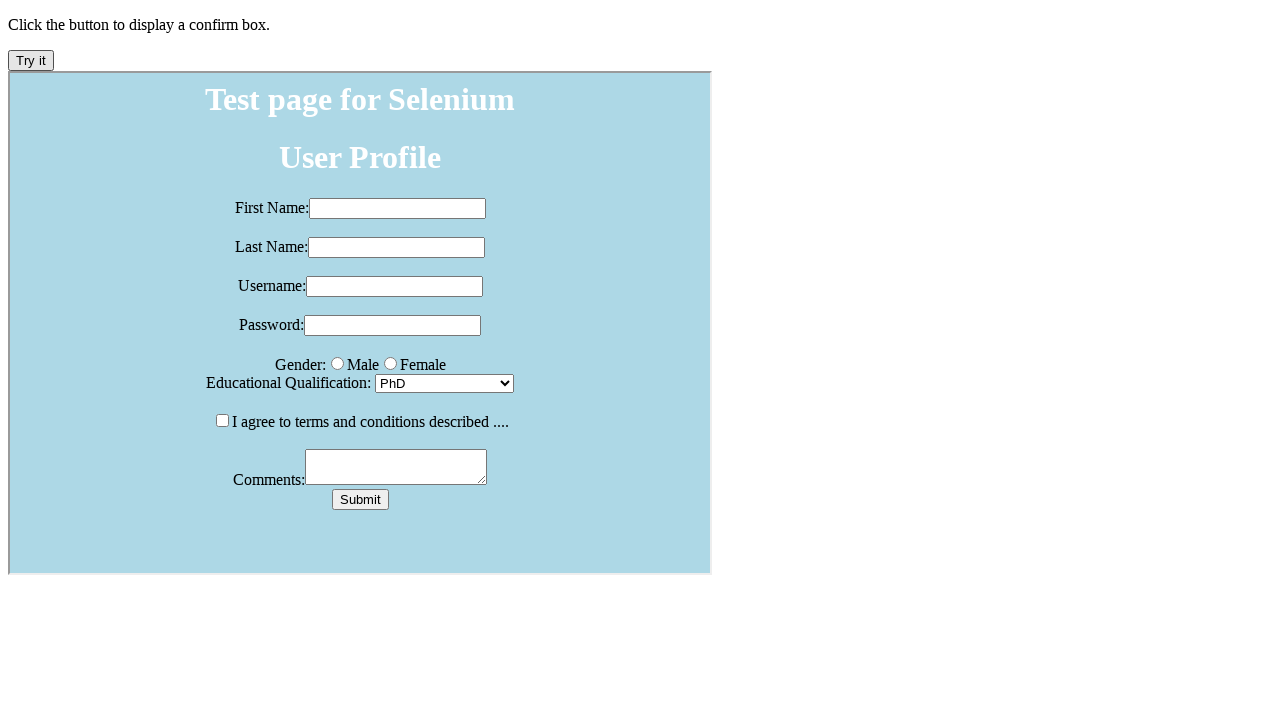